Tests dropdown selection by selecting an option with label "Two" from a select element

Starting URL: https://www.selenium.dev/selenium/web/web-form.html

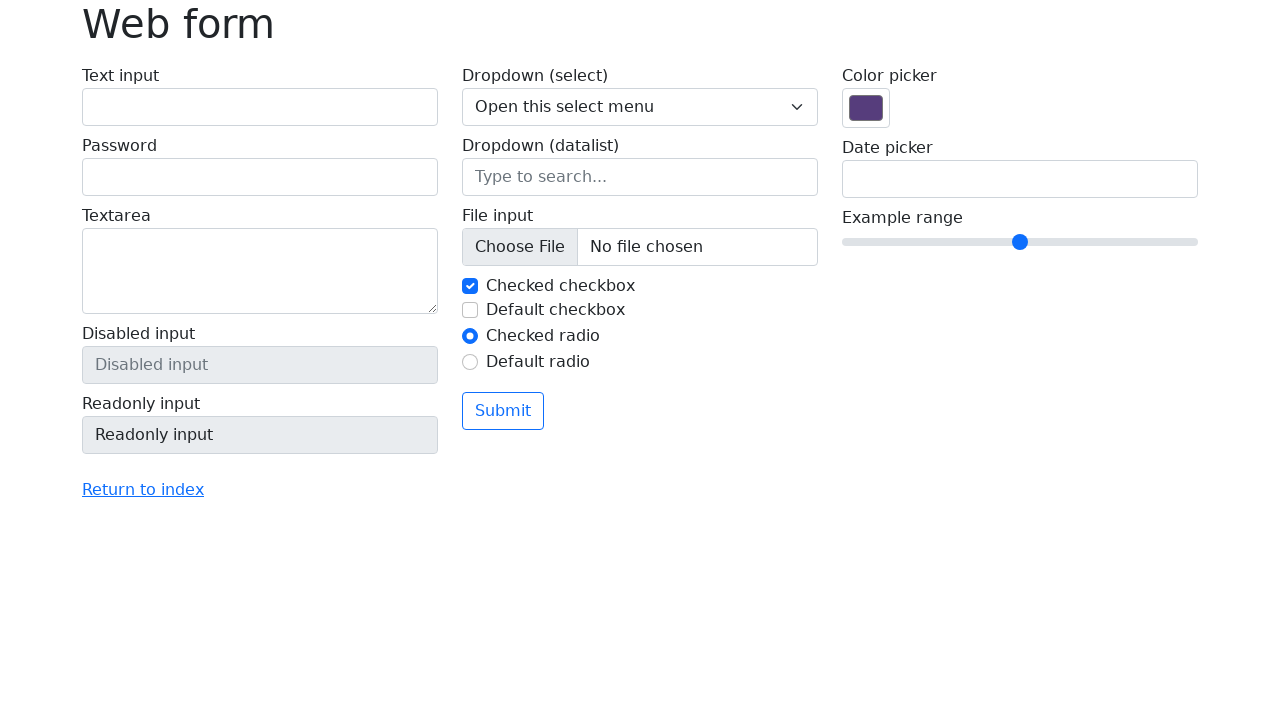

Located dropdown select element
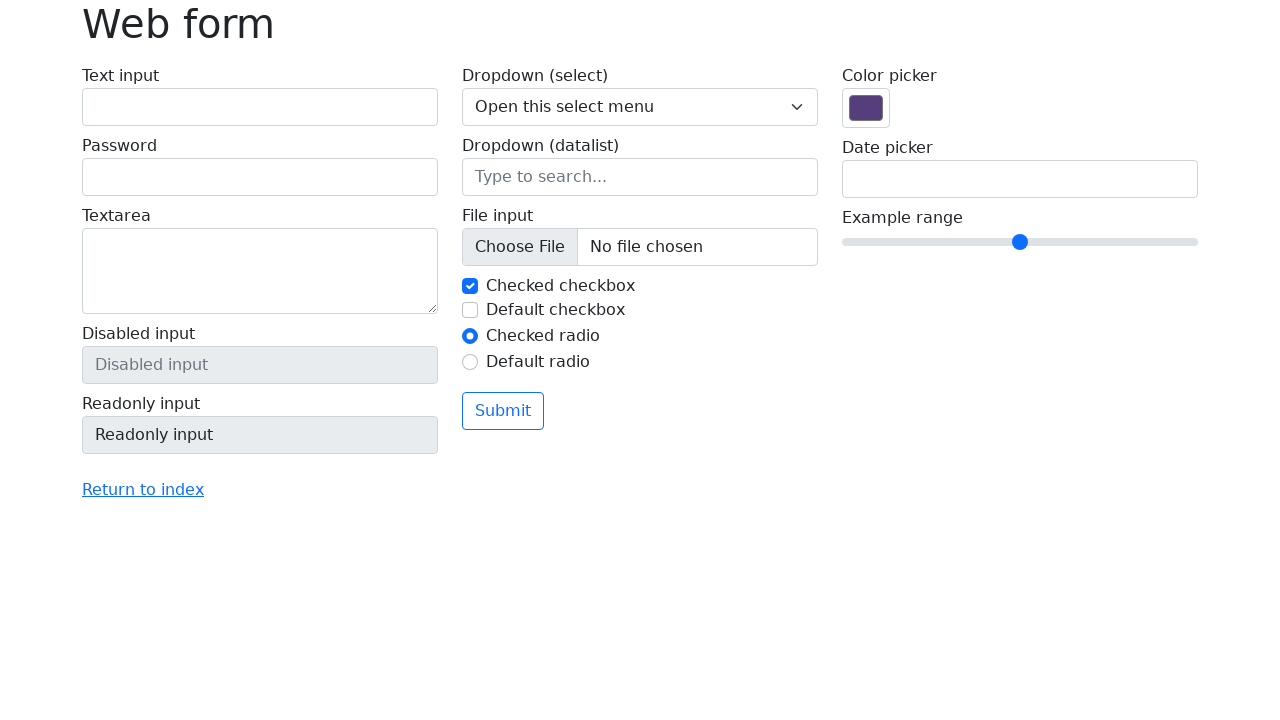

Selected option 'Two' from dropdown on body > main > div > form > div > div:nth-child(2) > label:nth-child(1) > select
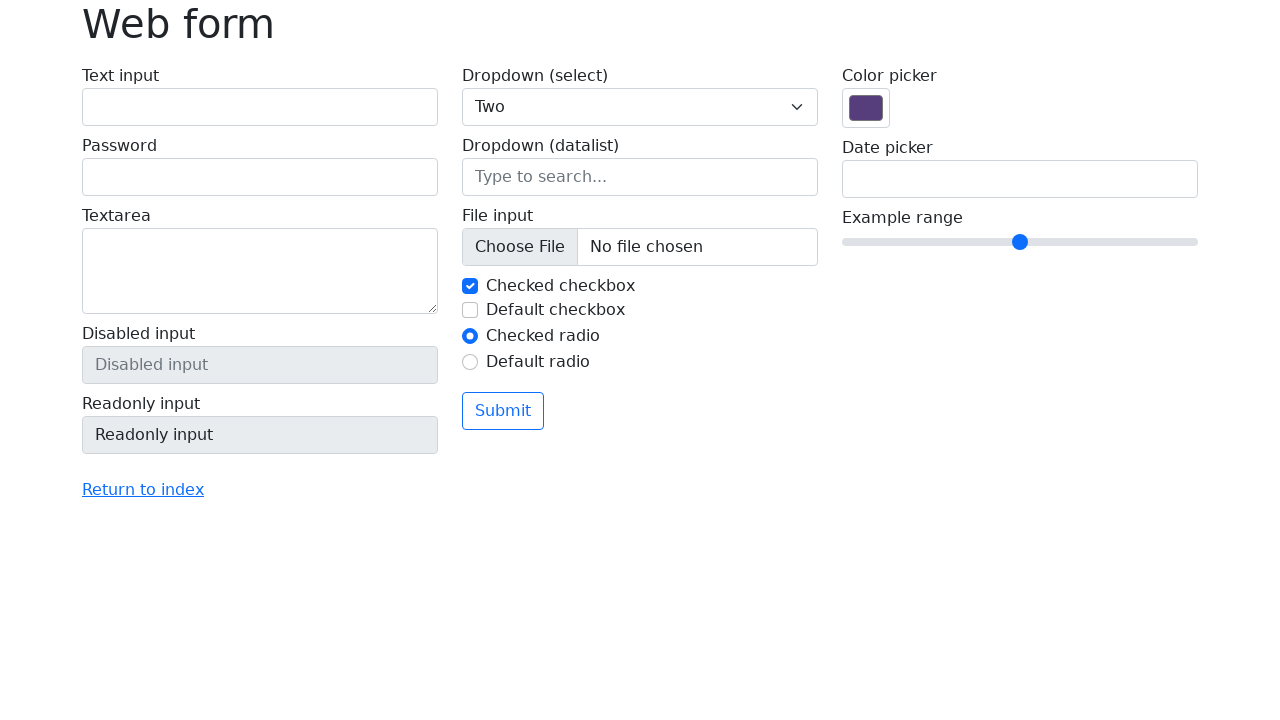

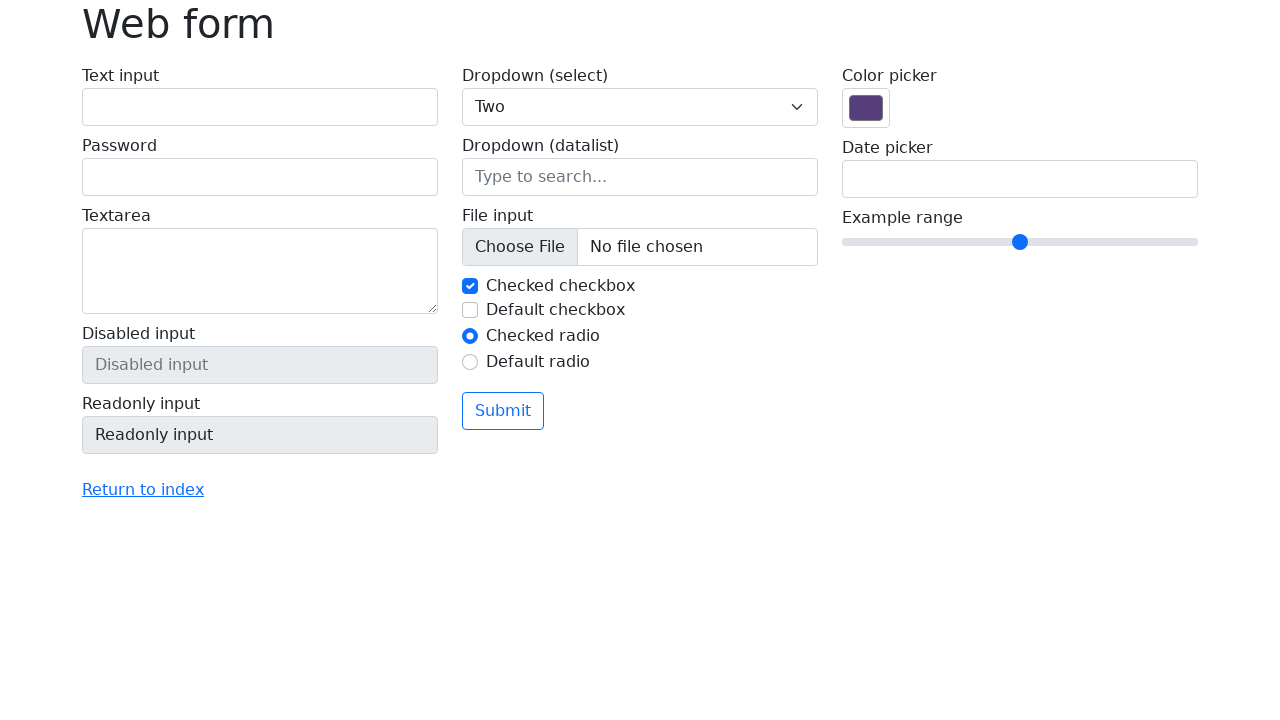